Tests JavaScript alert handling by clicking a button to trigger an alert, accepting it, and verifying the result message

Starting URL: https://the-internet.herokuapp.com/javascript_alerts

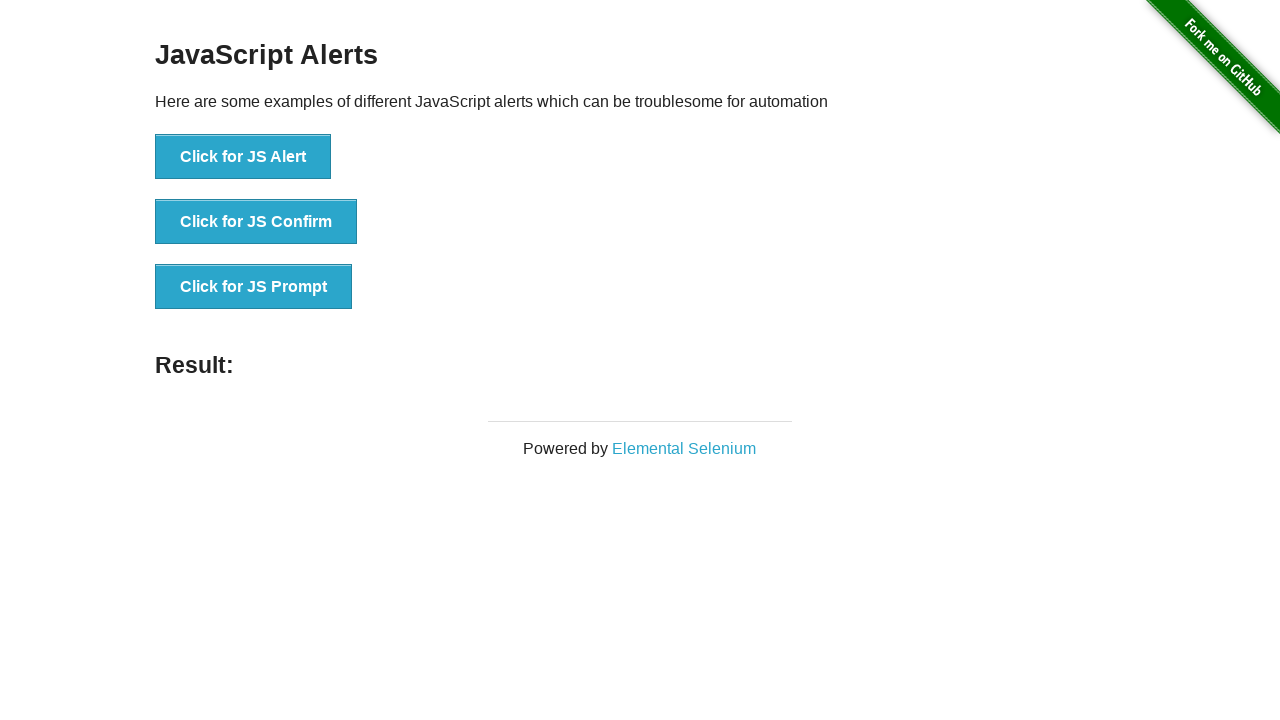

Clicked button to trigger JavaScript alert at (243, 157) on text='Click for JS Alert'
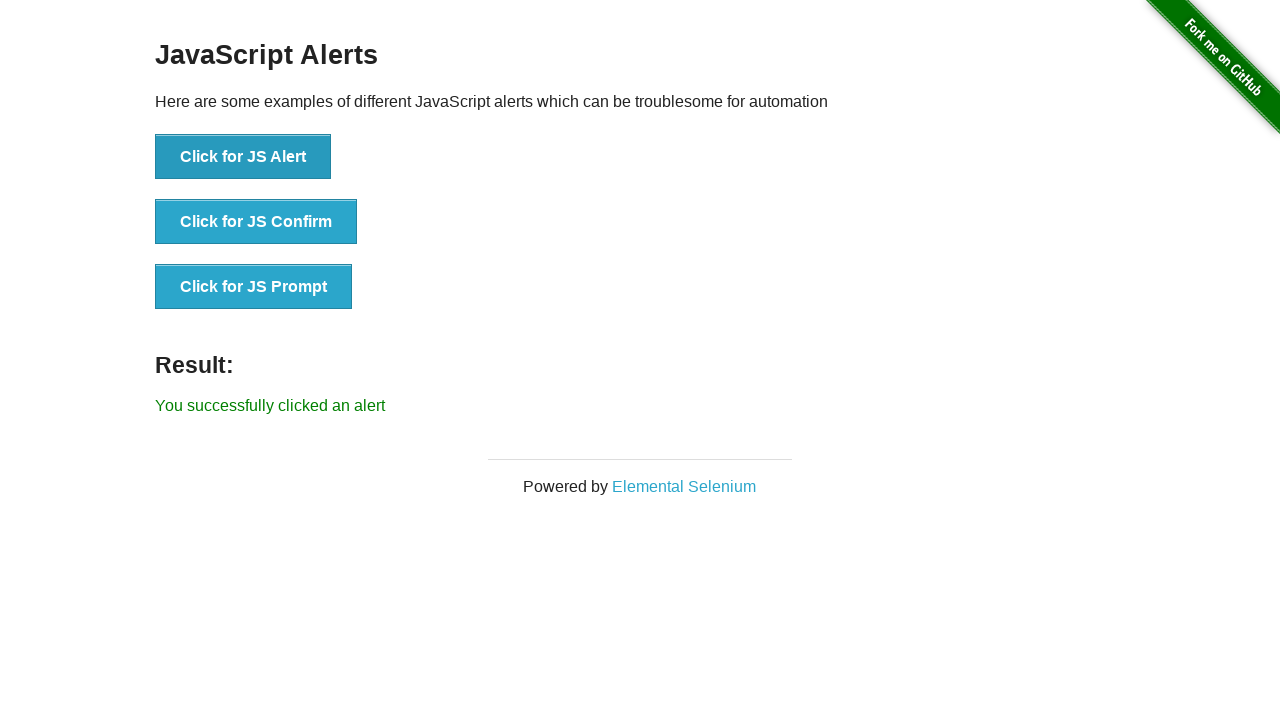

Set up dialog handler to accept alerts
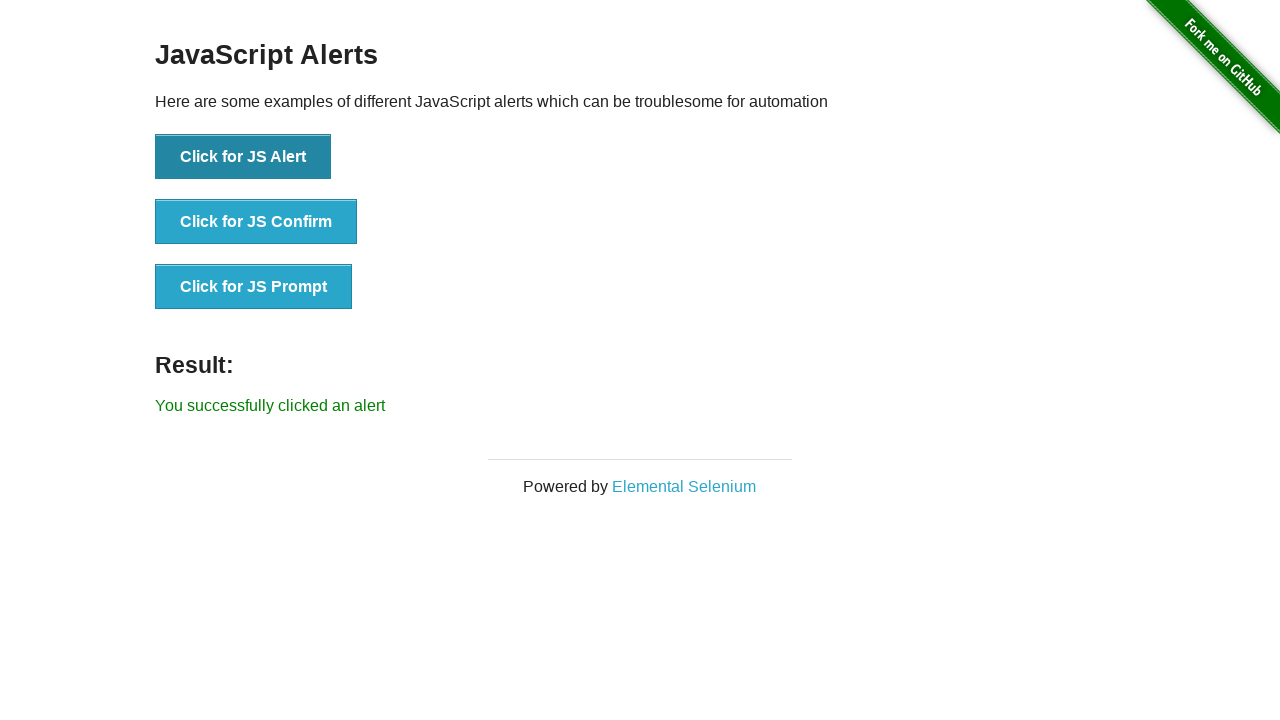

Clicked button again if result not yet displayed to trigger dialog
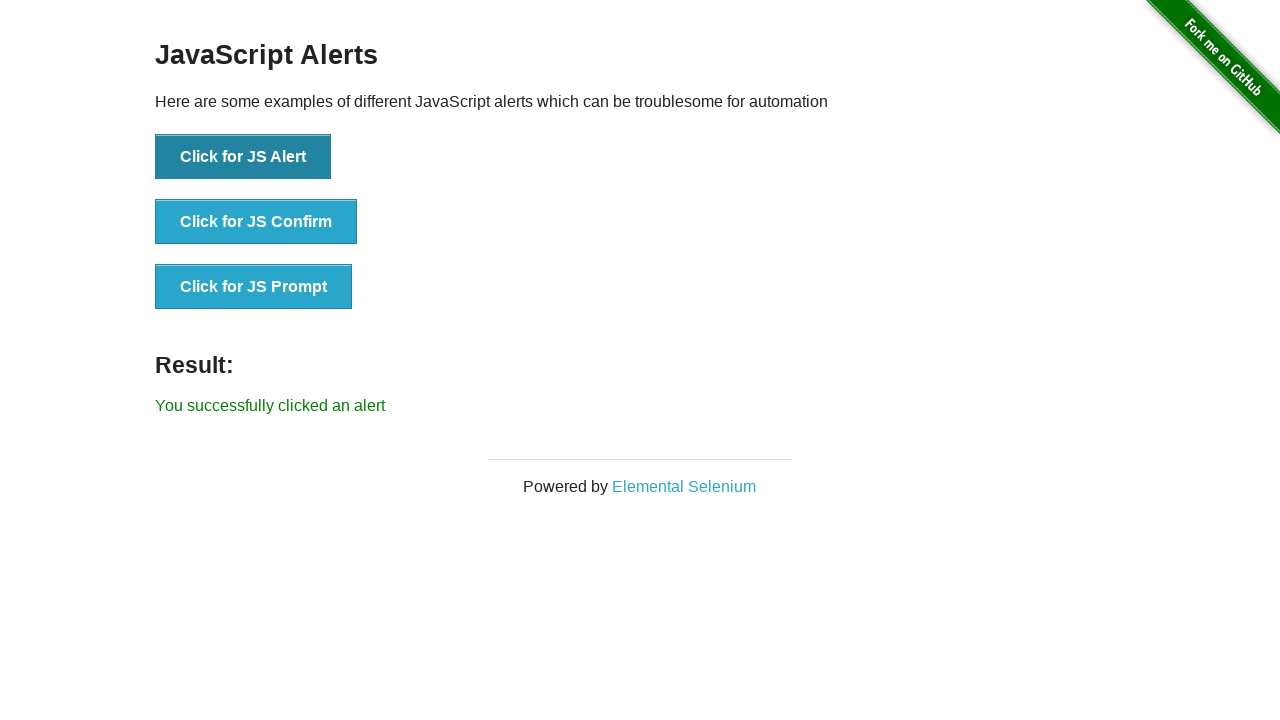

Retrieved result message text
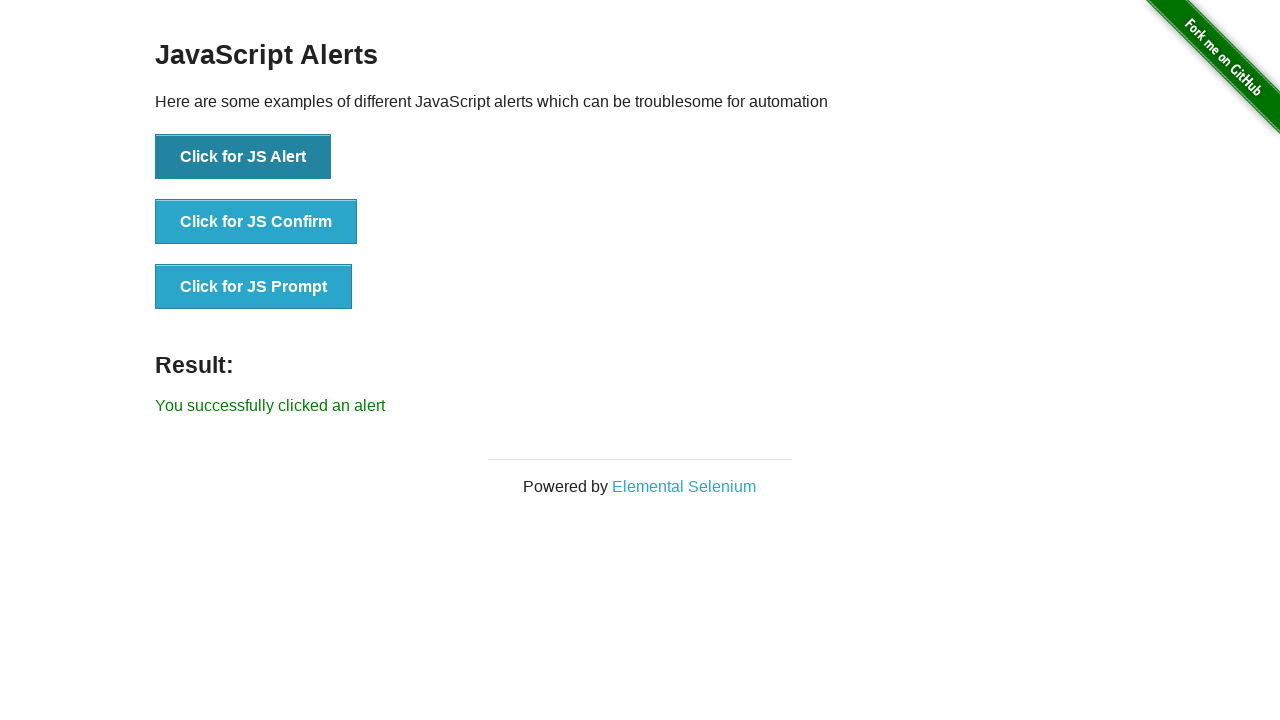

Verified result message matches expected text 'You successfully clicked an alert'
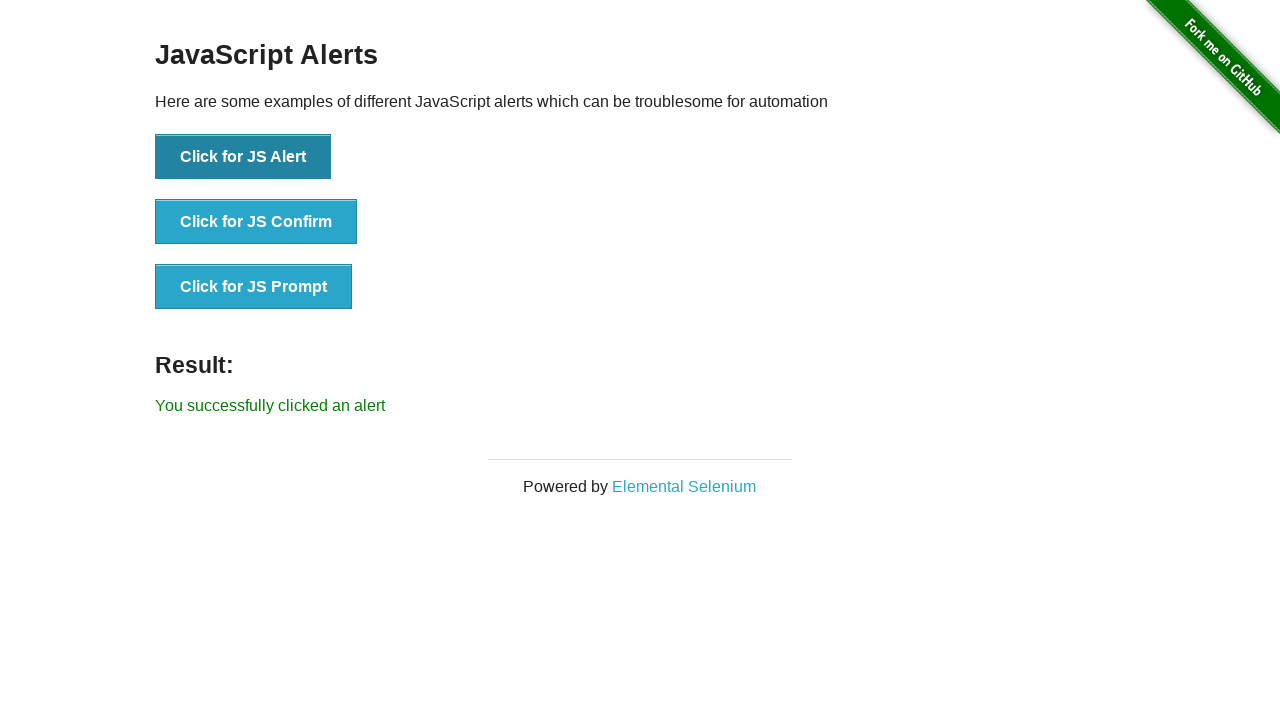

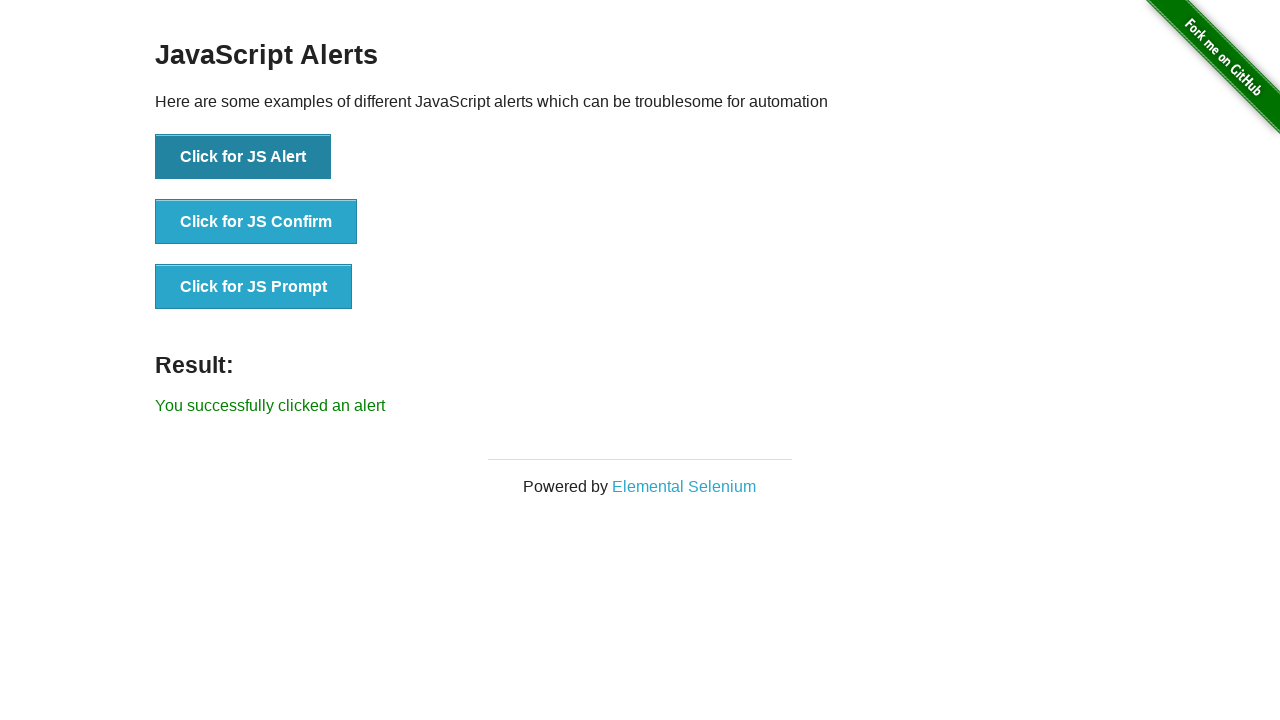